Verifies that the login page has the correct title "OrangeHRM"

Starting URL: https://opensource-demo.orangehrmlive.com/web/index.php/auth/login

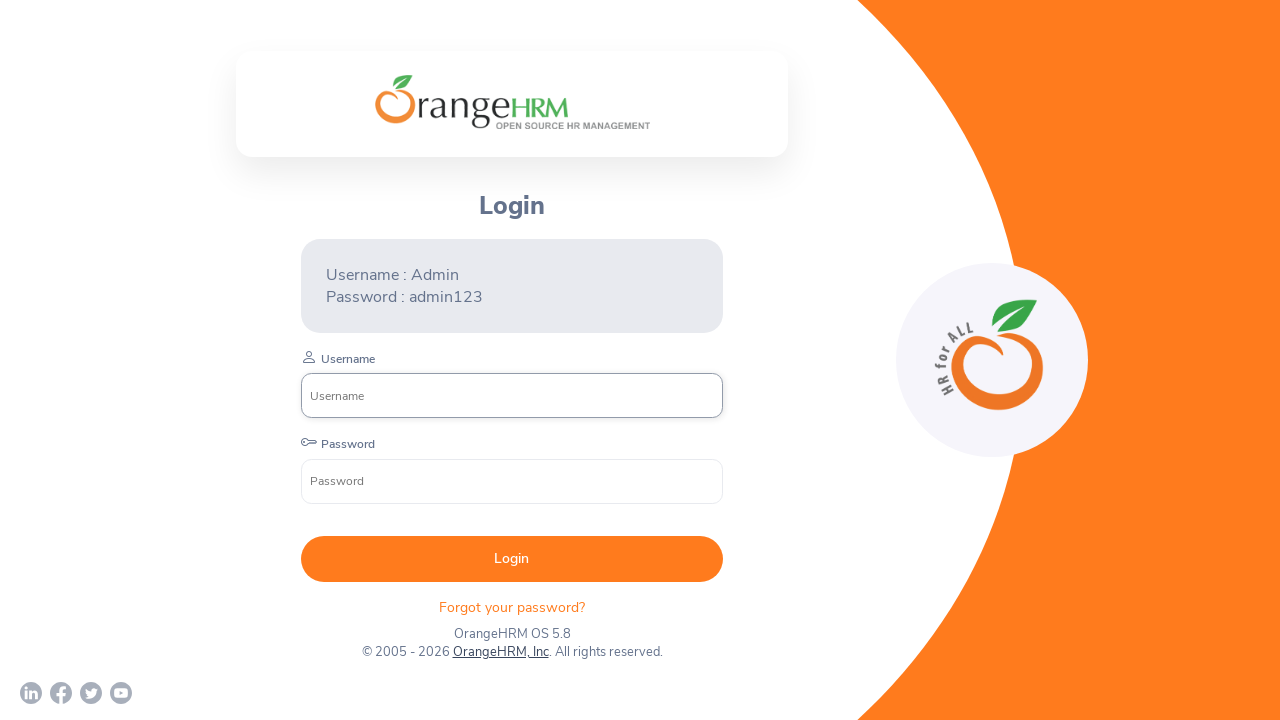

Navigated to OrangeHRM login page
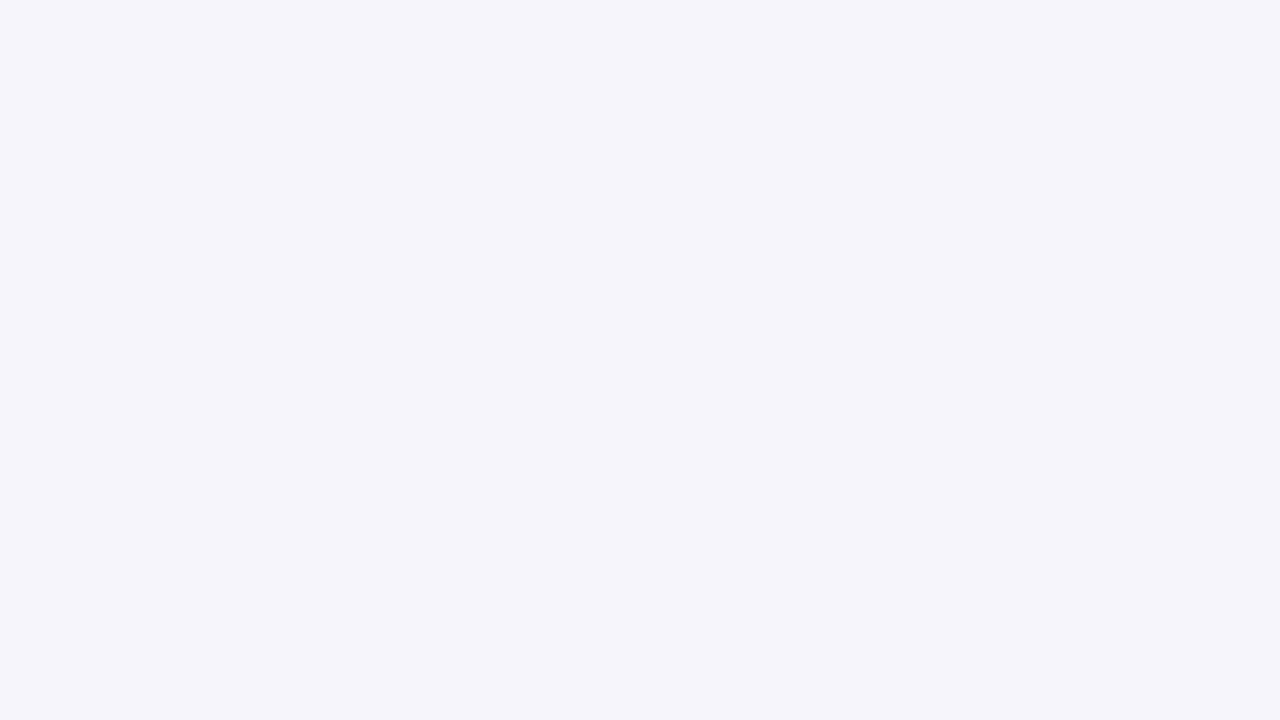

Verified login page title is 'OrangeHRM'
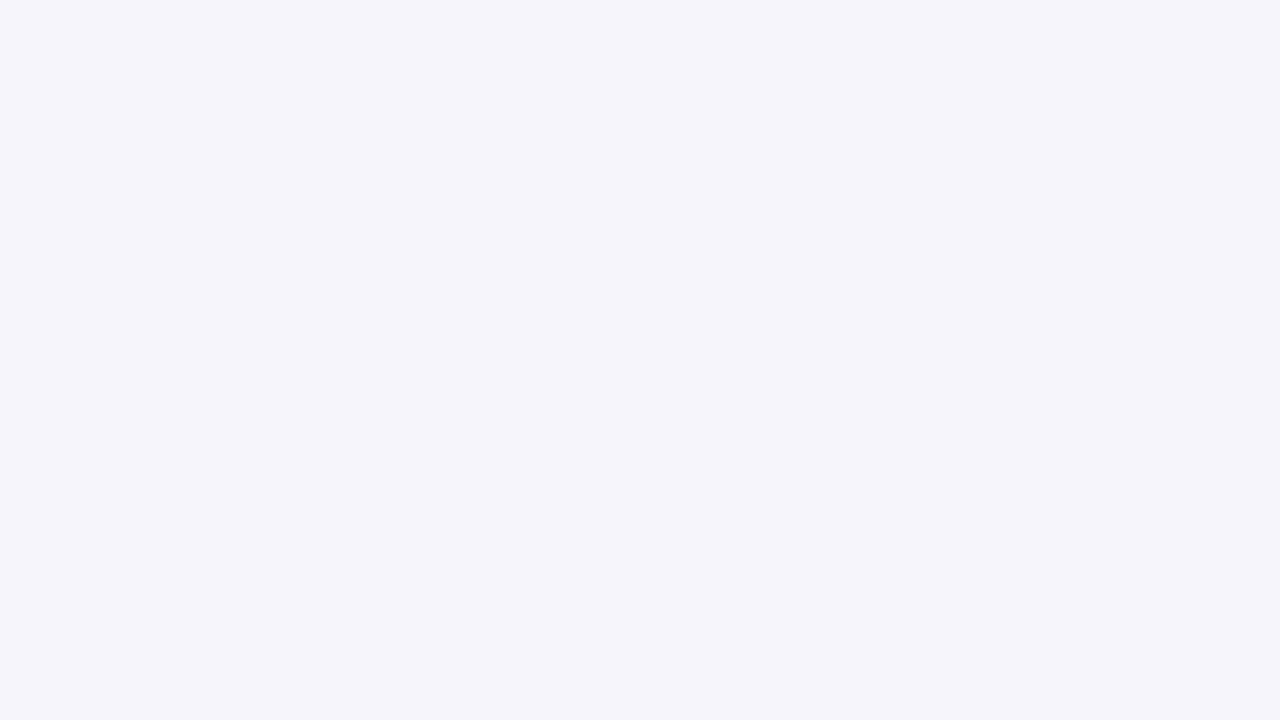

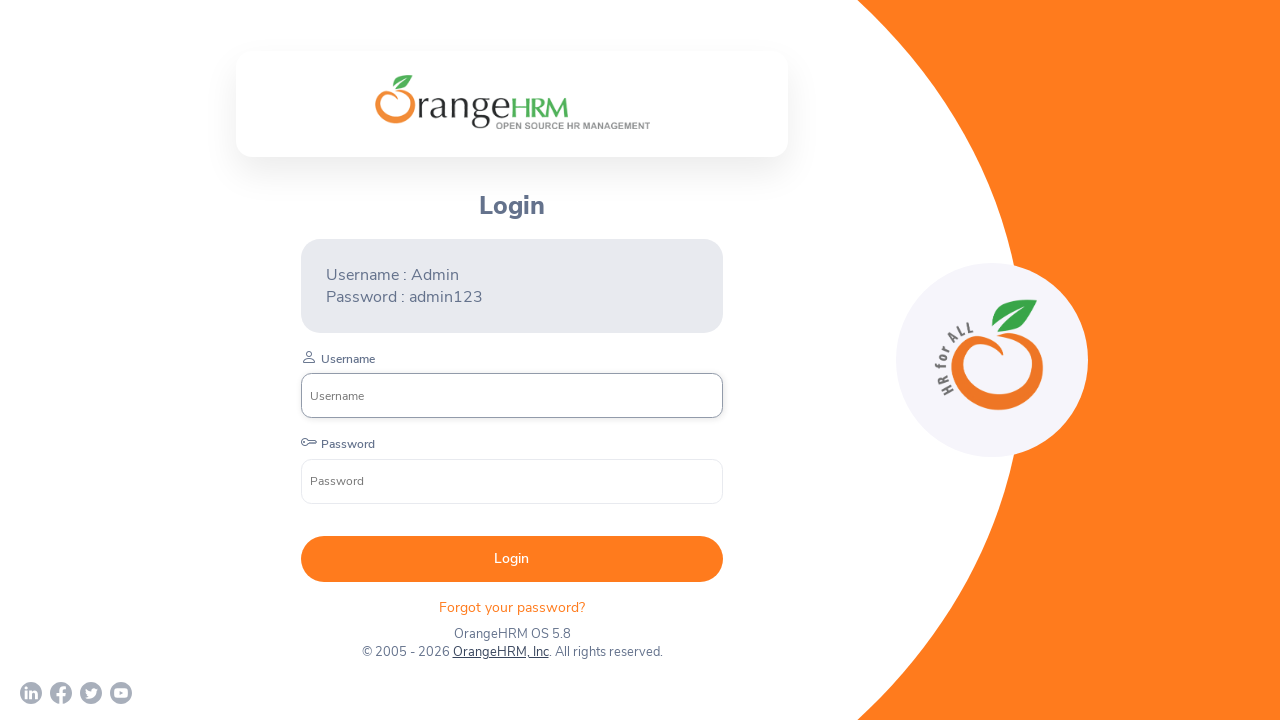